Navigates to the W3Schools JavaScript alert demo page and waits for the page to load

Starting URL: https://www.w3schools.com/jsref/tryit.asp?filename=tryjsref_alert

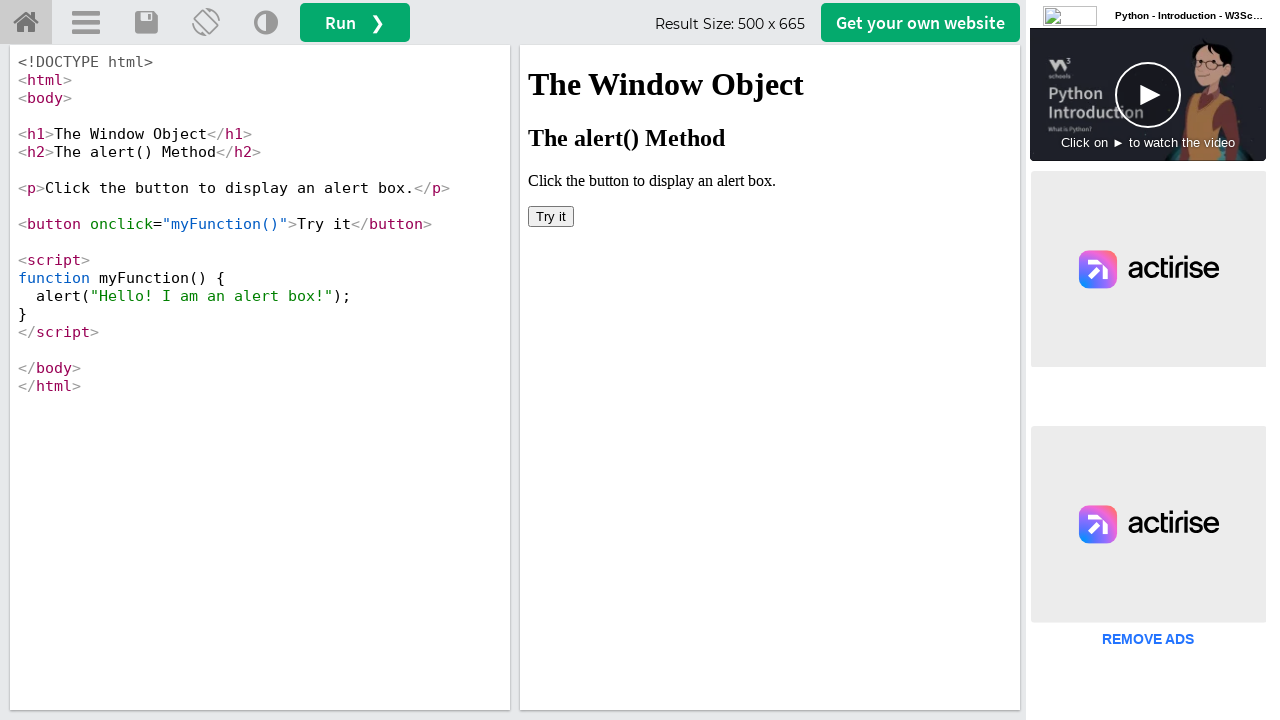

Navigated to W3Schools JavaScript alert demo page
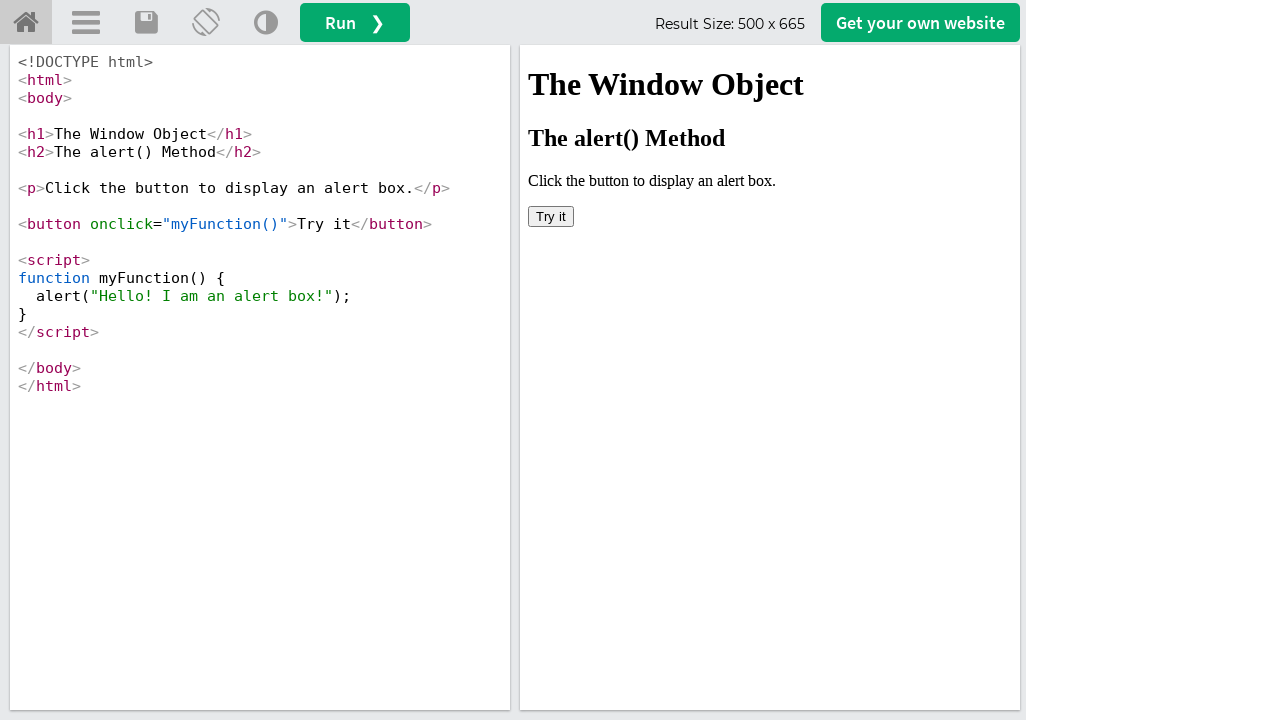

Page content loaded (networkidle state reached)
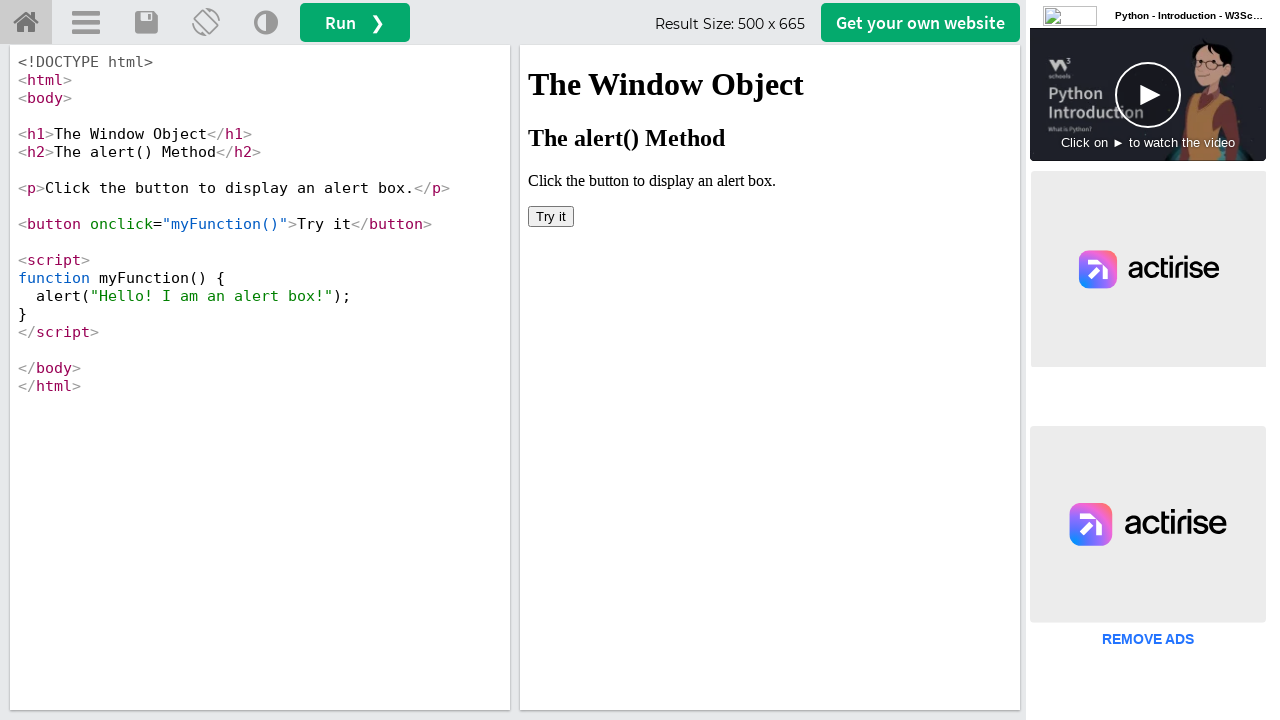

Iframe containing the demo became present
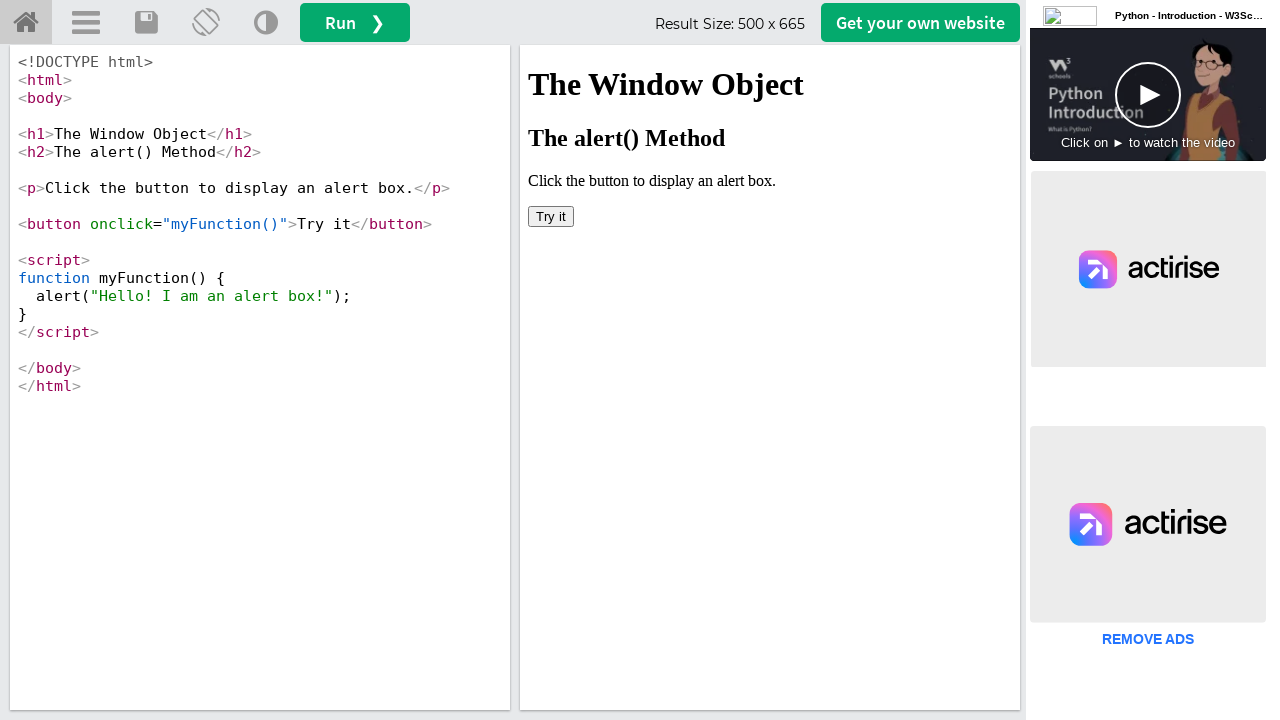

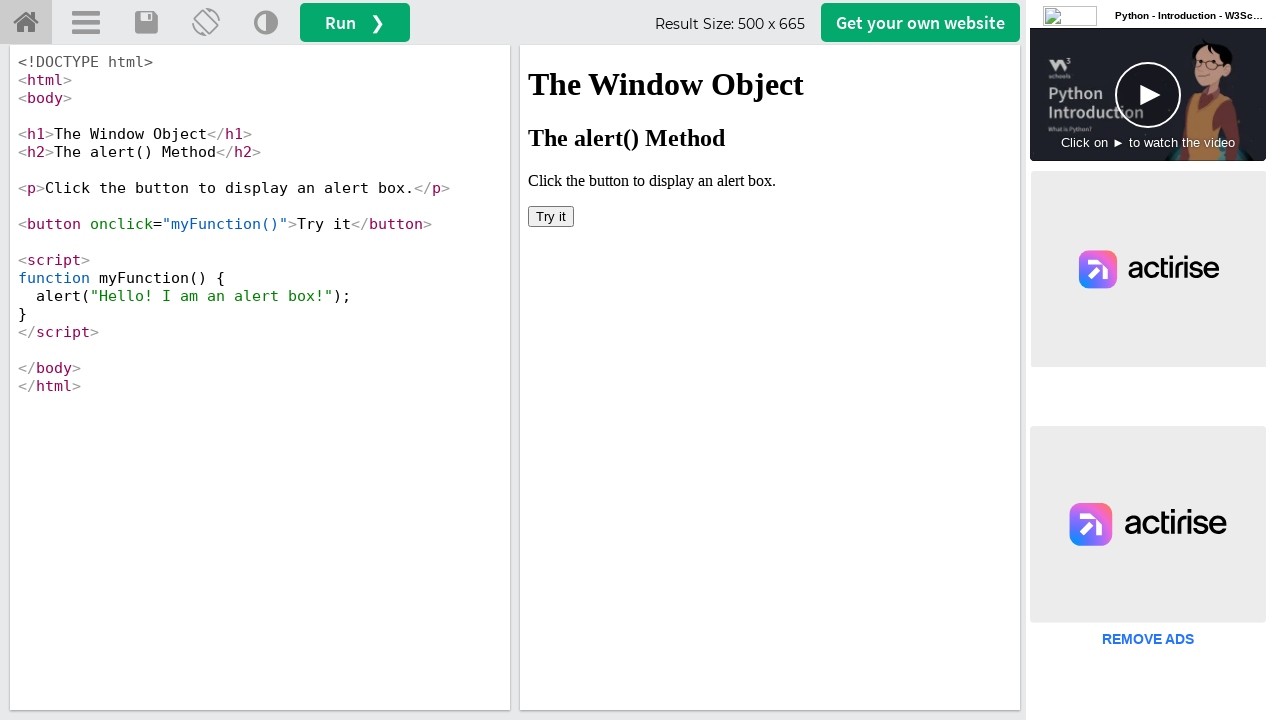